Tests registration form validation with password less than 6 characters - fills form with short password and verifies error messages

Starting URL: https://alada.vn/tai-khoan/dang-ky.html

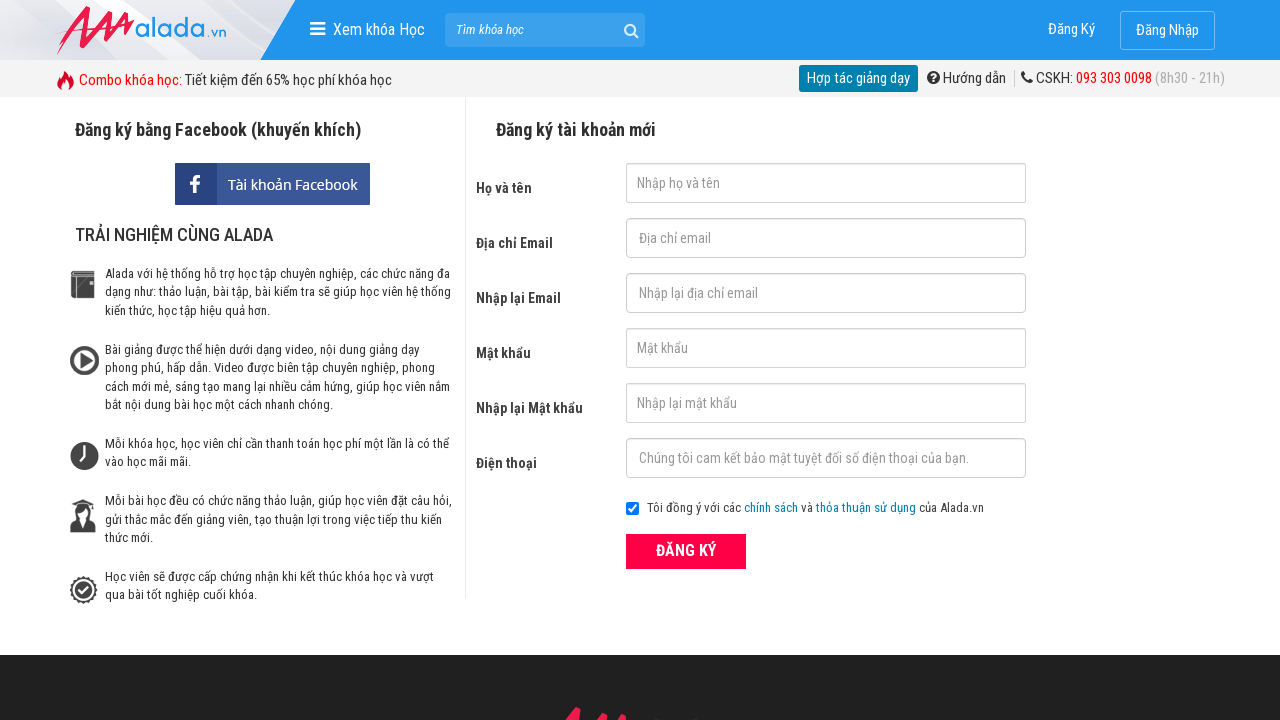

Filled first name field with 'BinhTT' on #txtFirstname
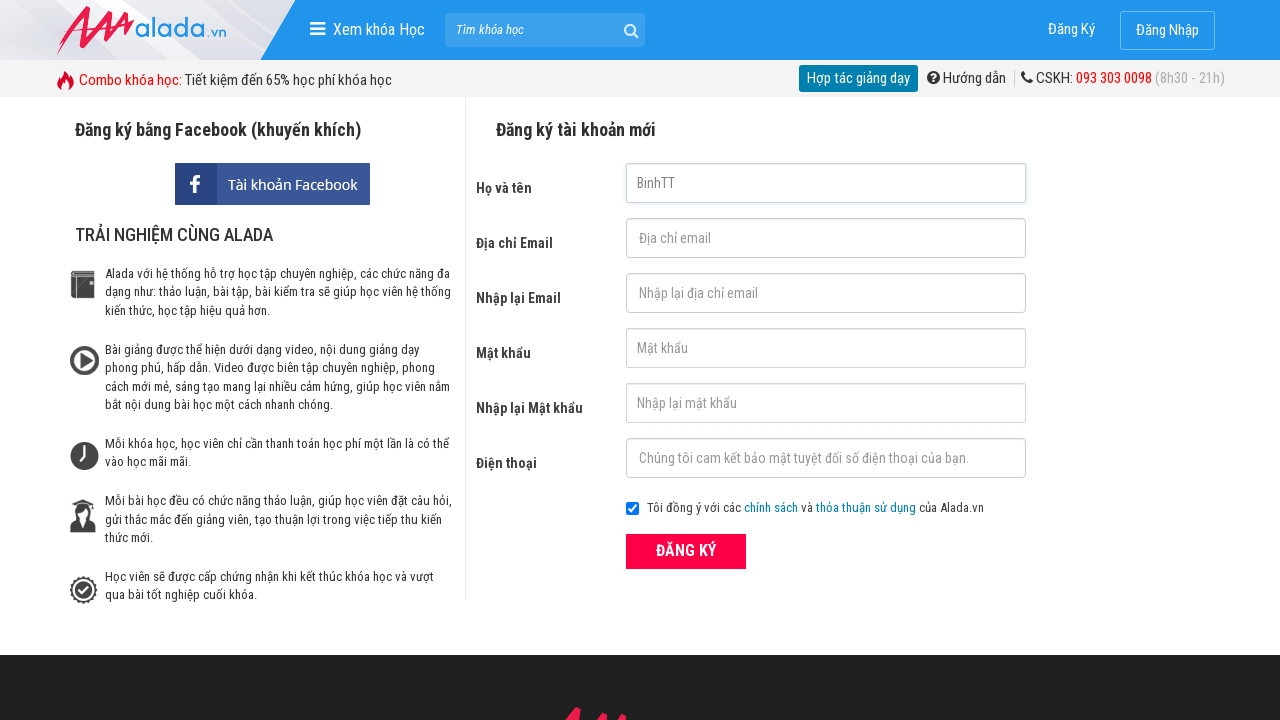

Filled email field with 'abc@gmail.com' on #txtEmail
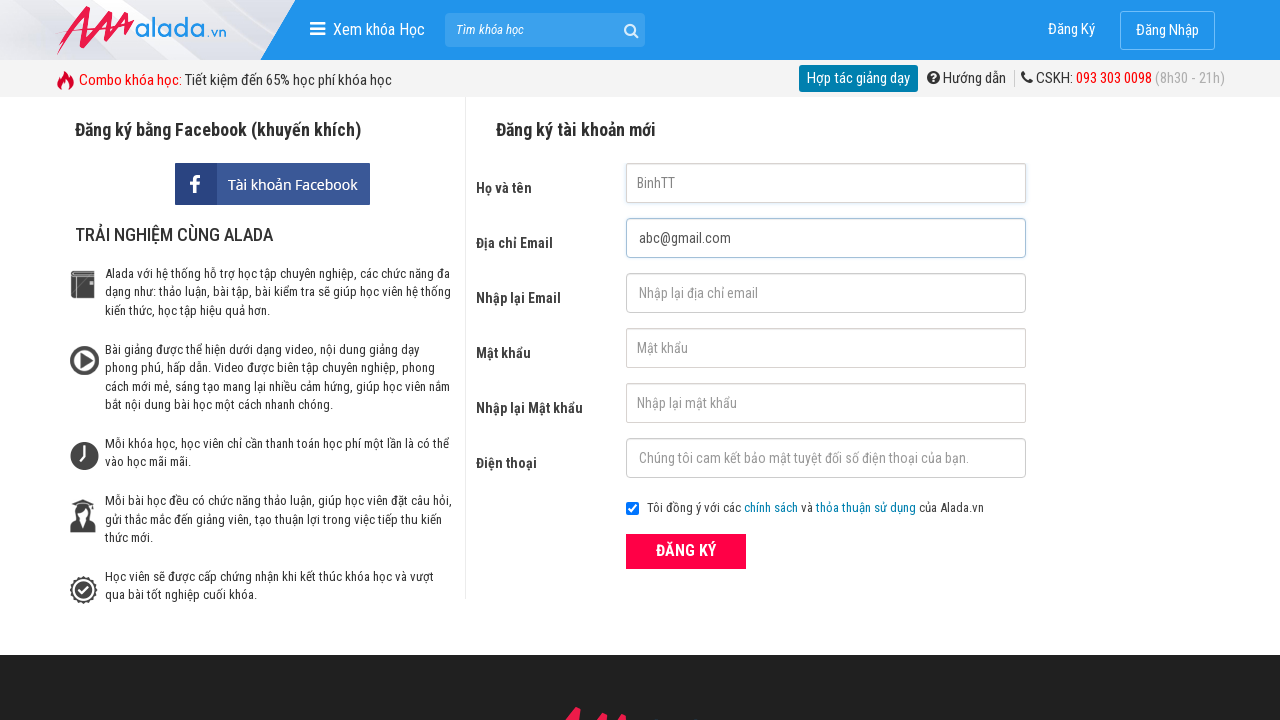

Filled confirm email field with 'abc@gmail.com' on #txtCEmail
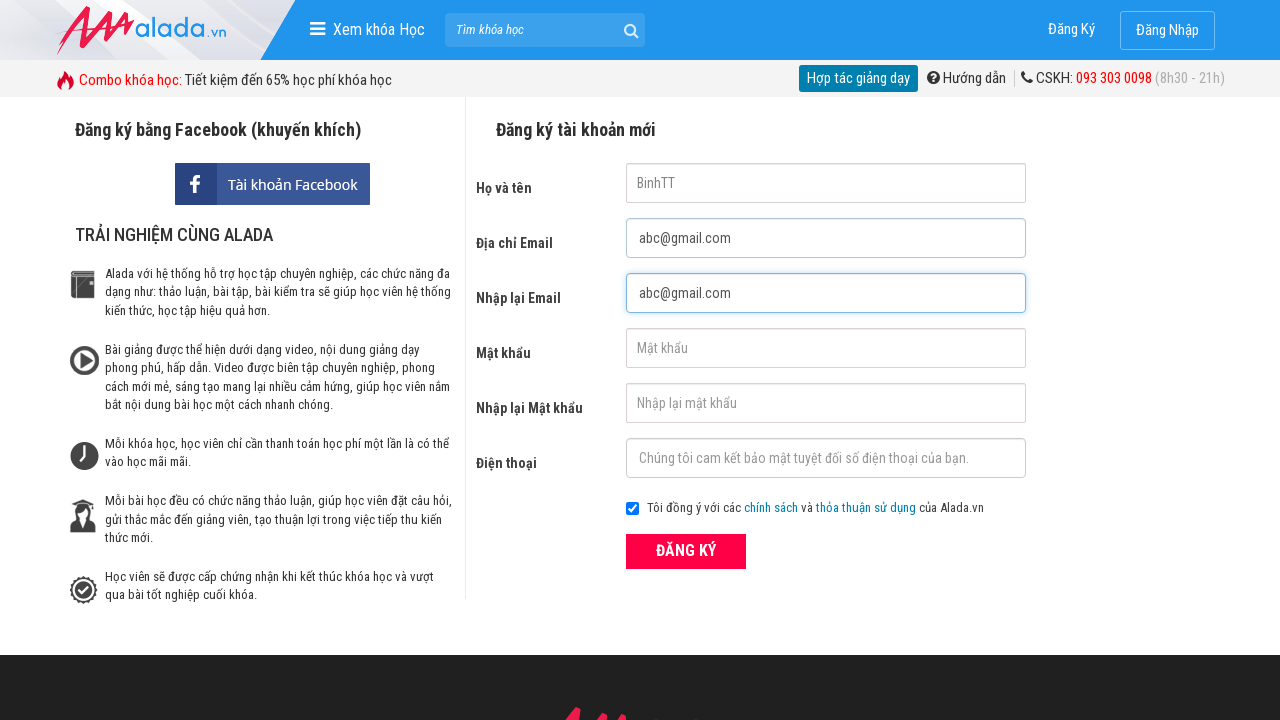

Filled password field with short password '123' (less than 6 characters) on input[name='txtPassword']
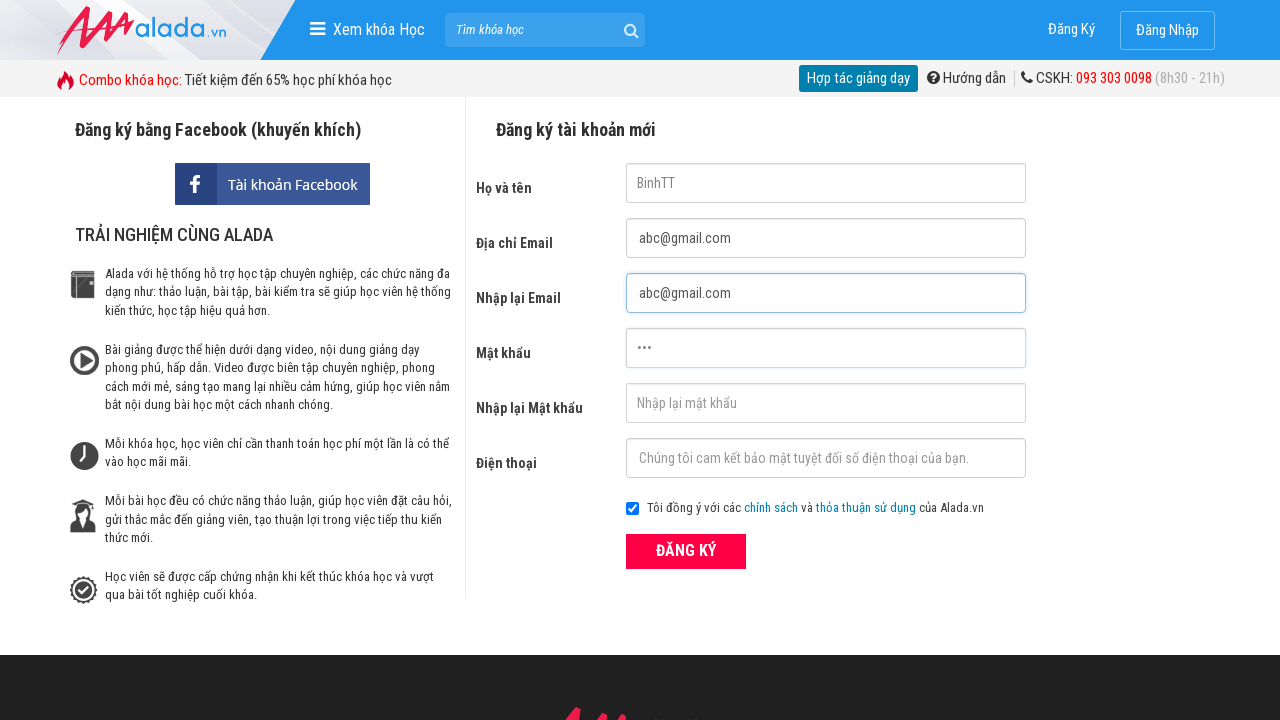

Filled confirm password field with short password '123' on input[name='txtCPassword']
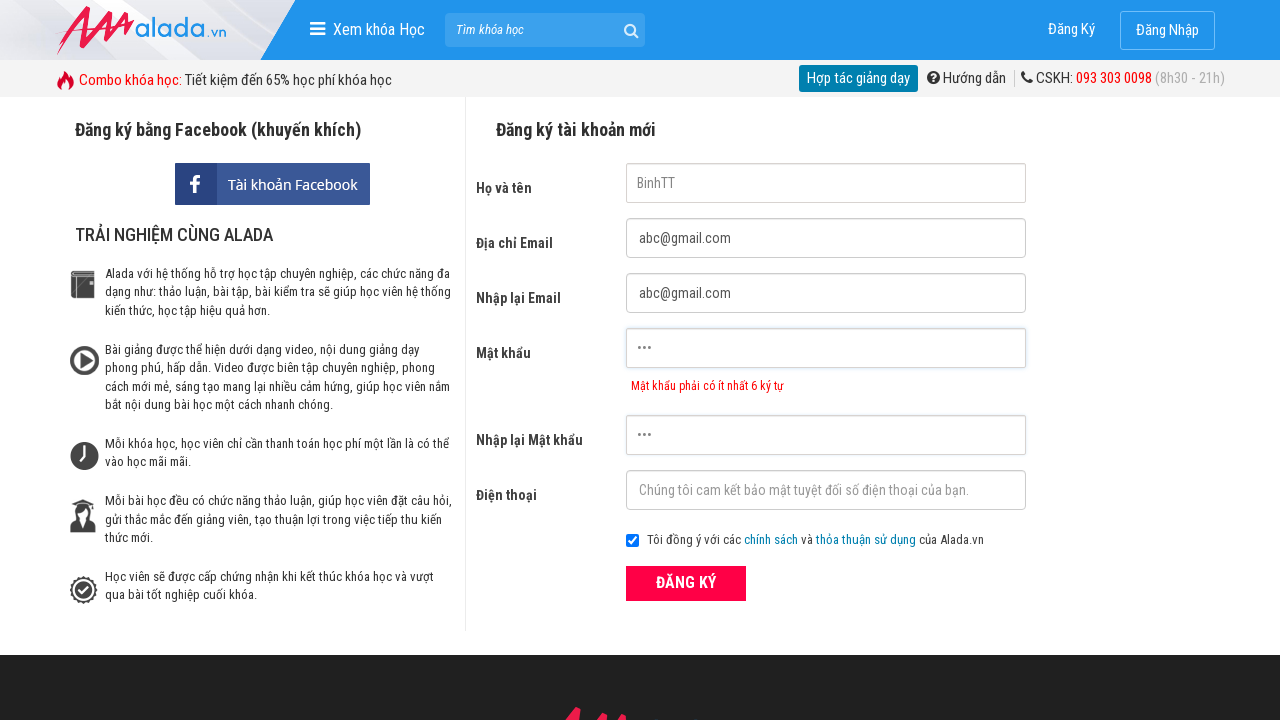

Filled phone field with '0986986745' on input[name='txtPhone']
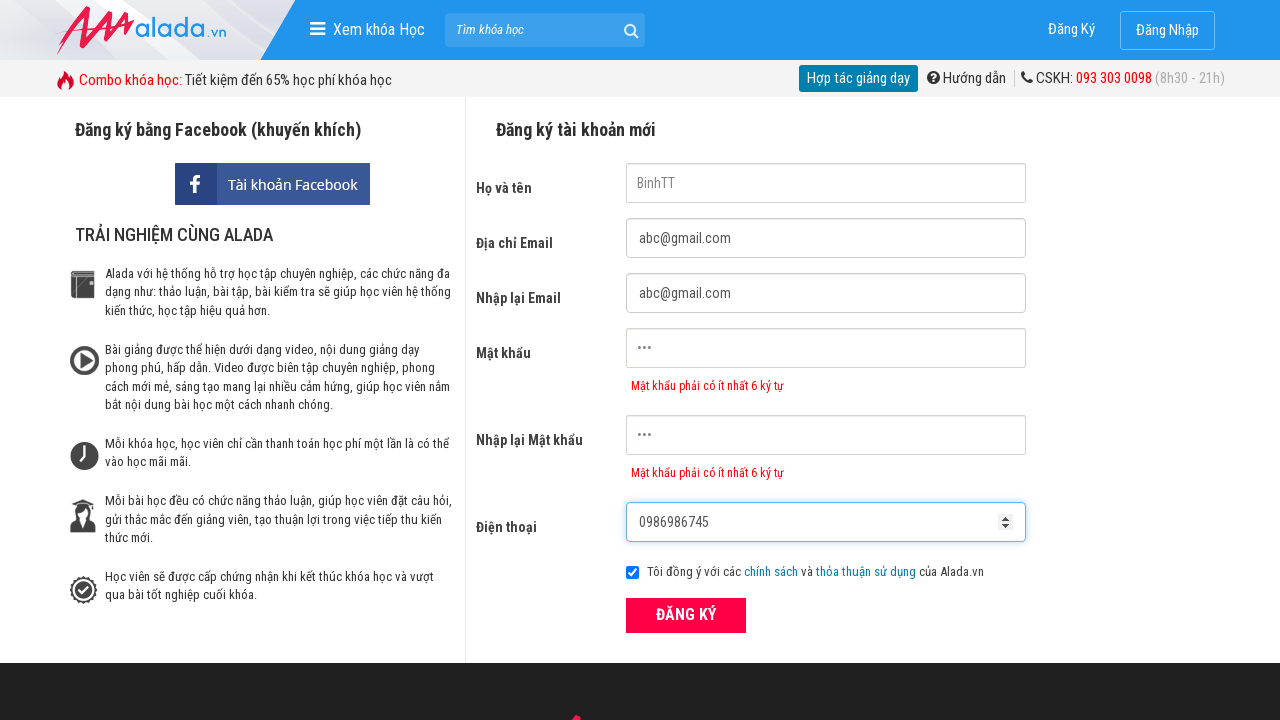

Clicked register button to submit form at (686, 615) on xpath=//div[@class='field_btn']//button[text()='ĐĂNG KÝ']
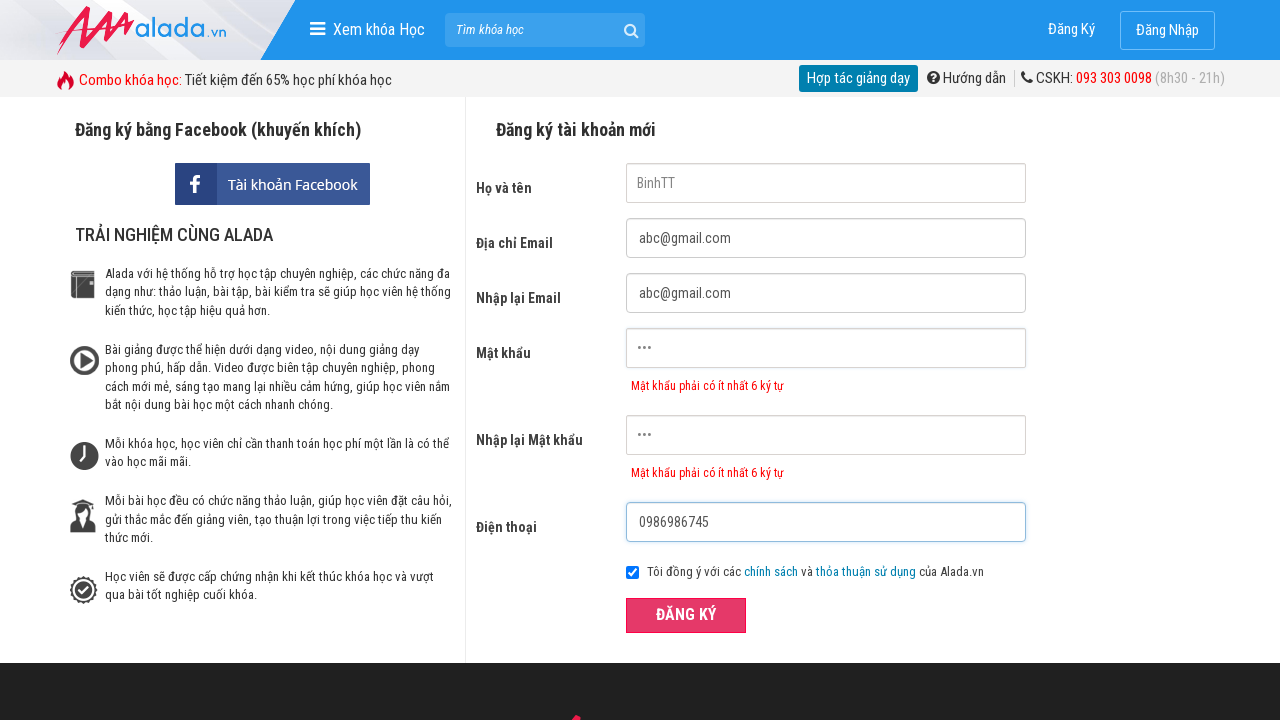

Password error message appeared
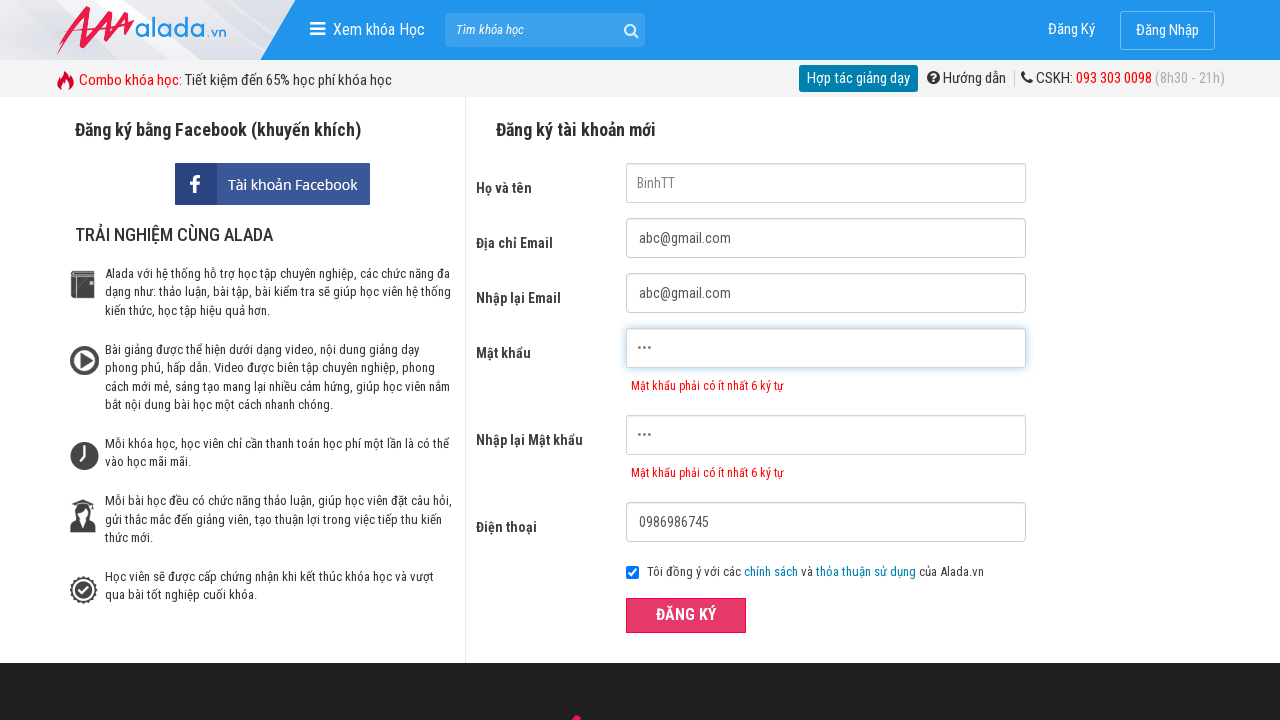

Confirm password error message appeared
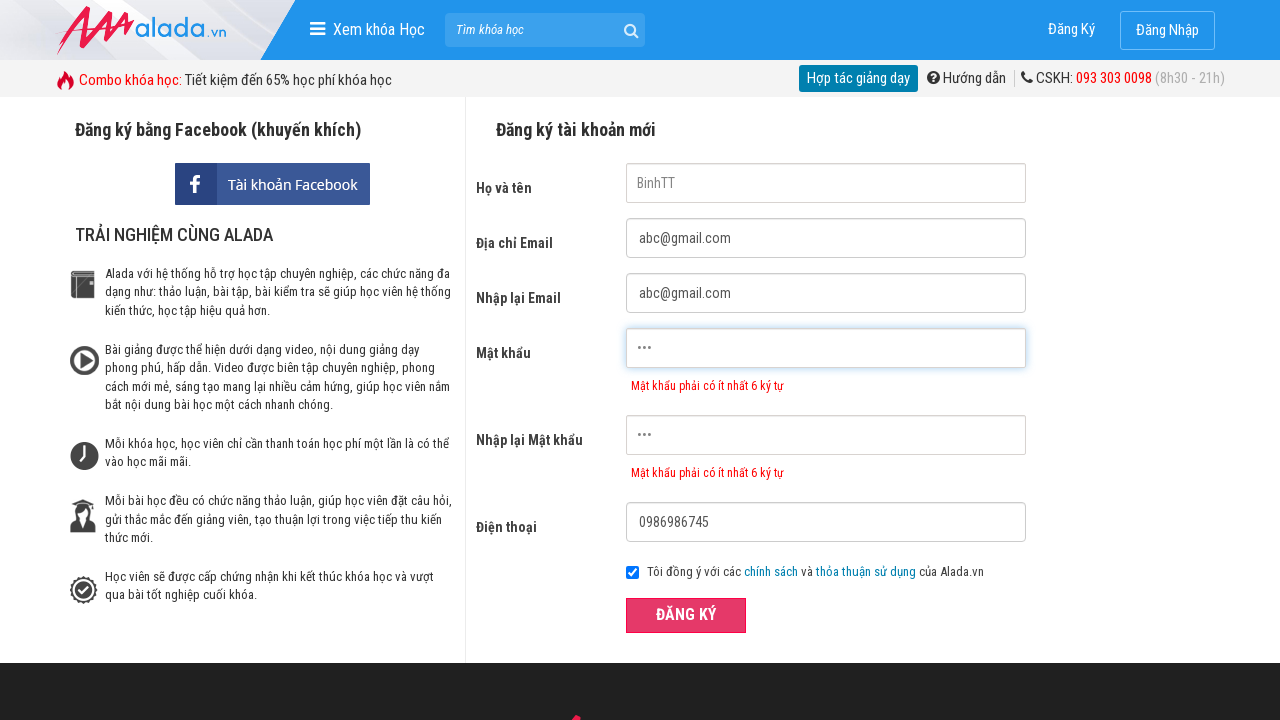

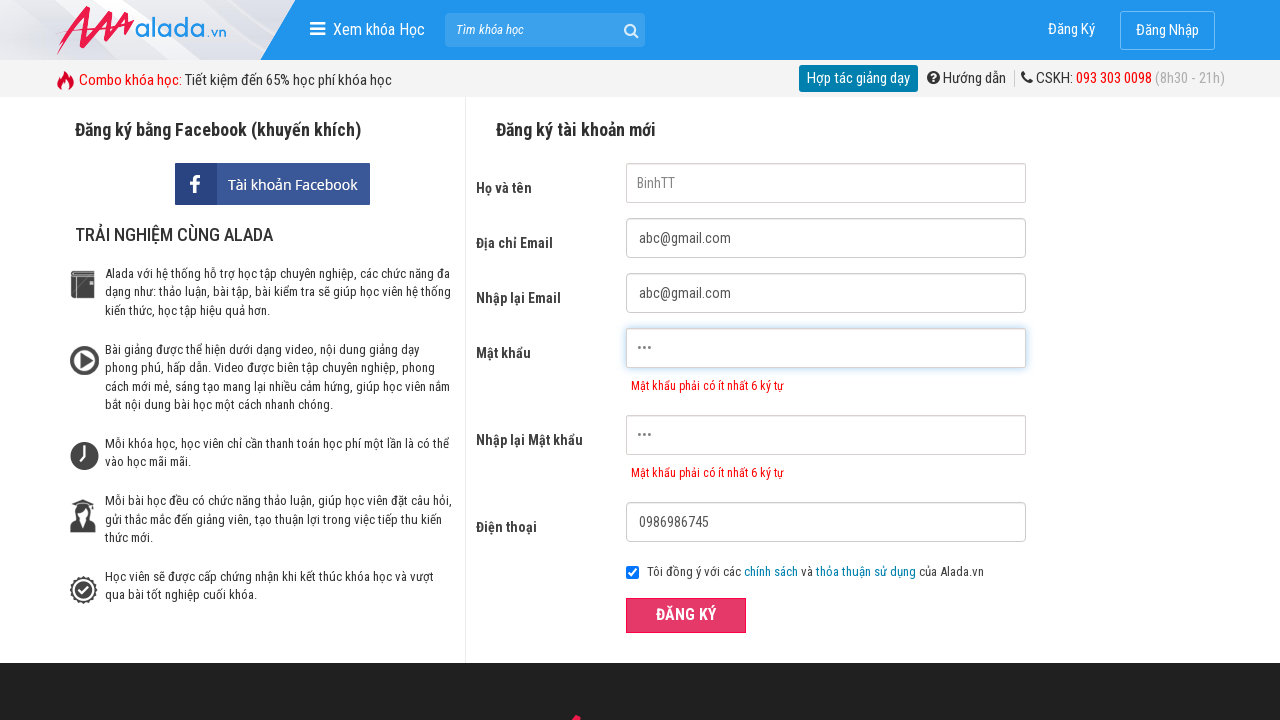